Tests the Useless Web button functionality by clicking the main button and verifying the page behavior

Starting URL: https://theuselessweb.com/

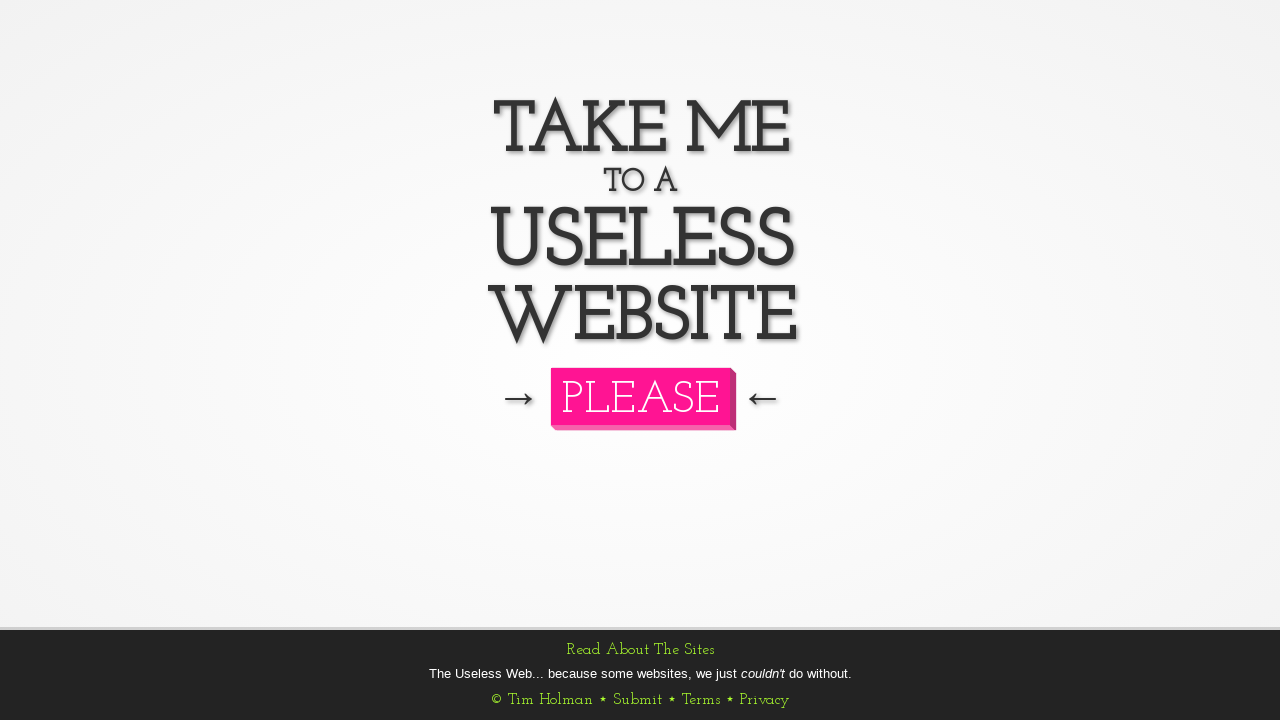

Clicked the main Useless Web button at (640, 396) on #button
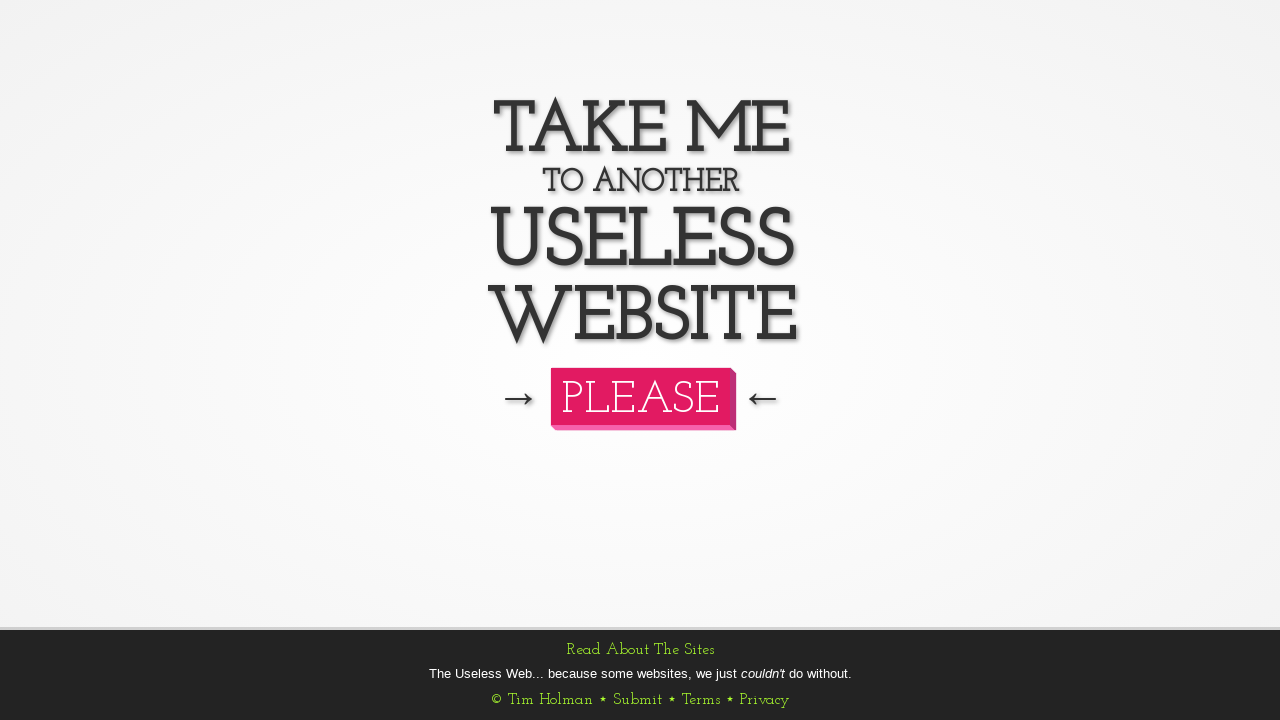

Waited 1 second for page navigation or action to occur
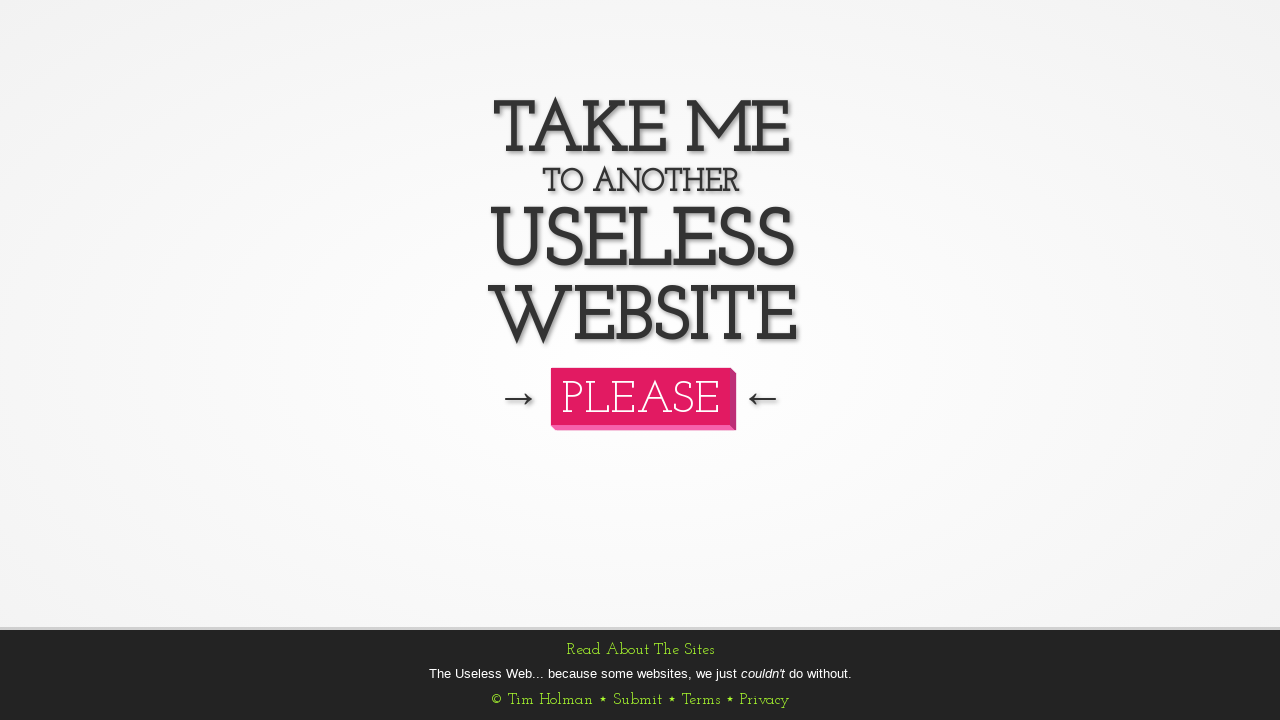

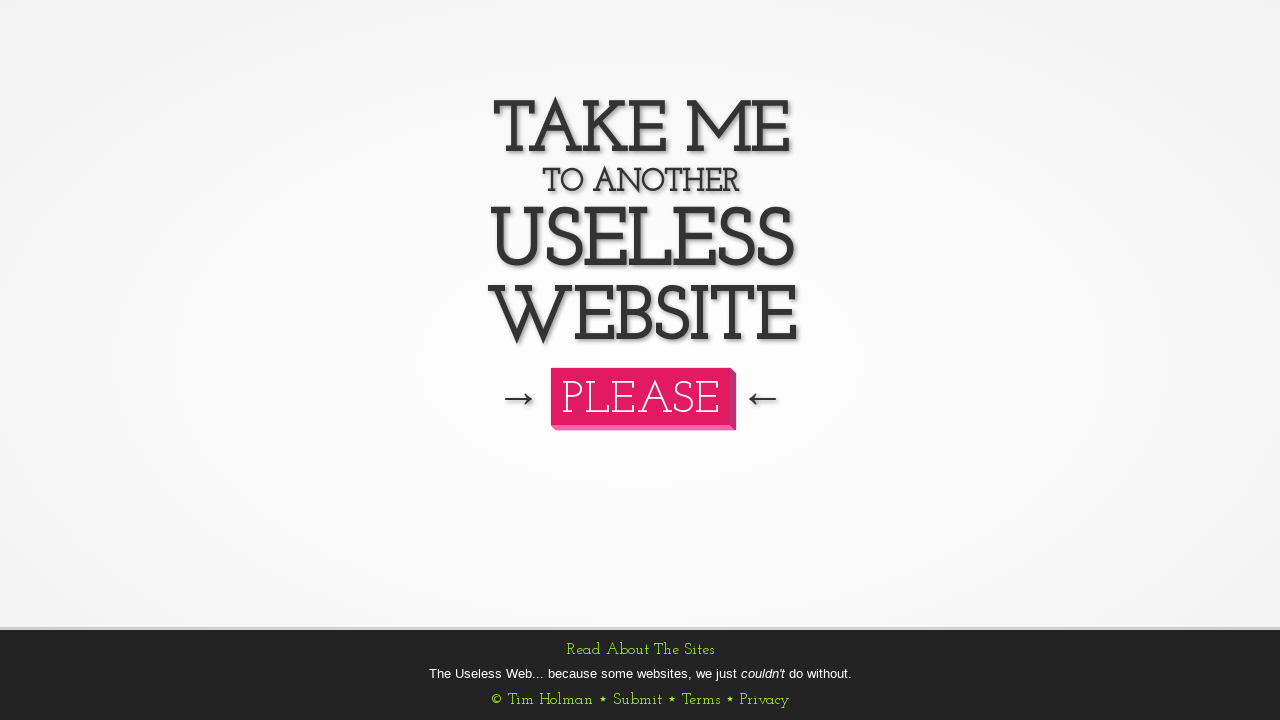